Tests that the counter displays the correct number of todo items as items are added

Starting URL: https://demo.playwright.dev/todomvc

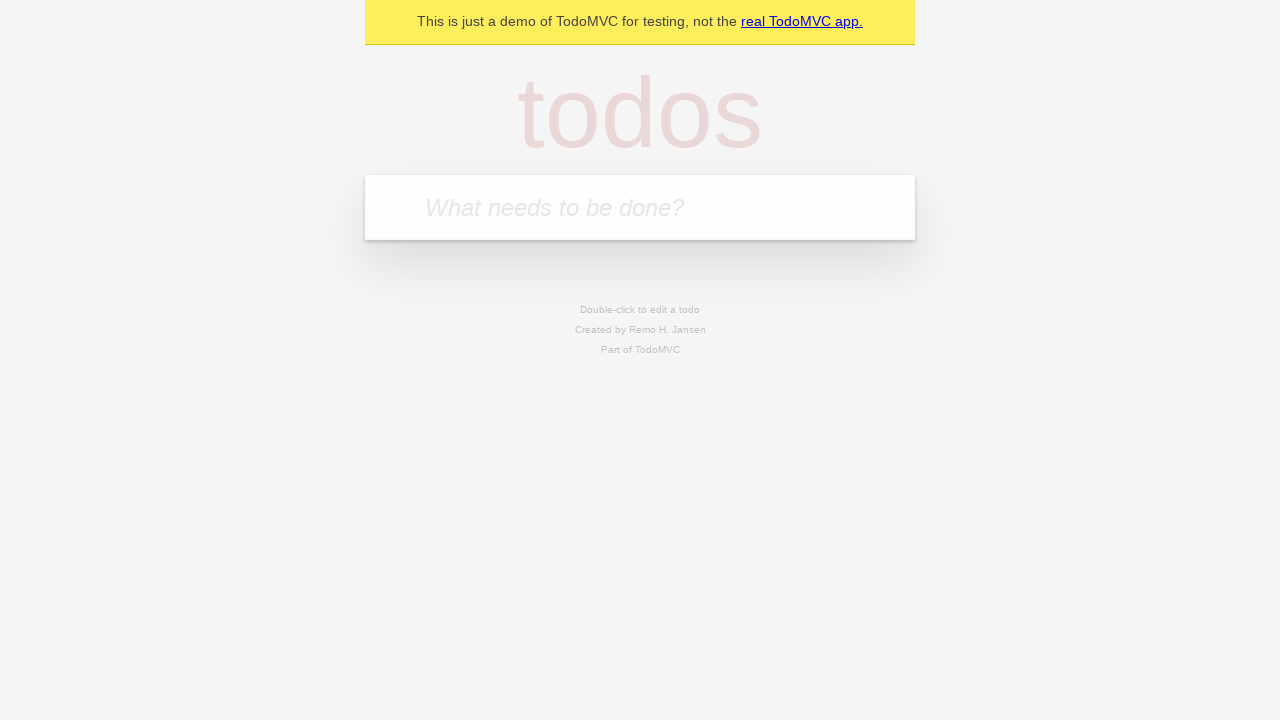

Located the 'What needs to be done?' input field
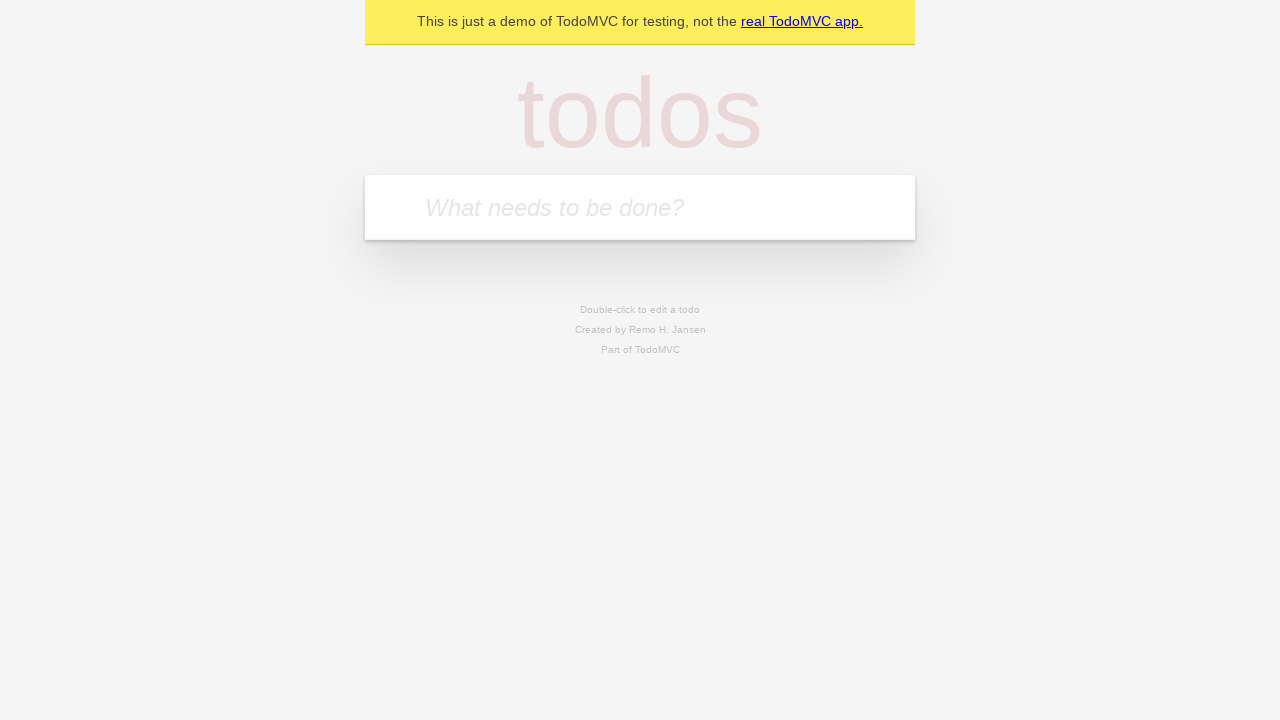

Filled input field with 'buy some cheese' on internal:attr=[placeholder="What needs to be done?"i]
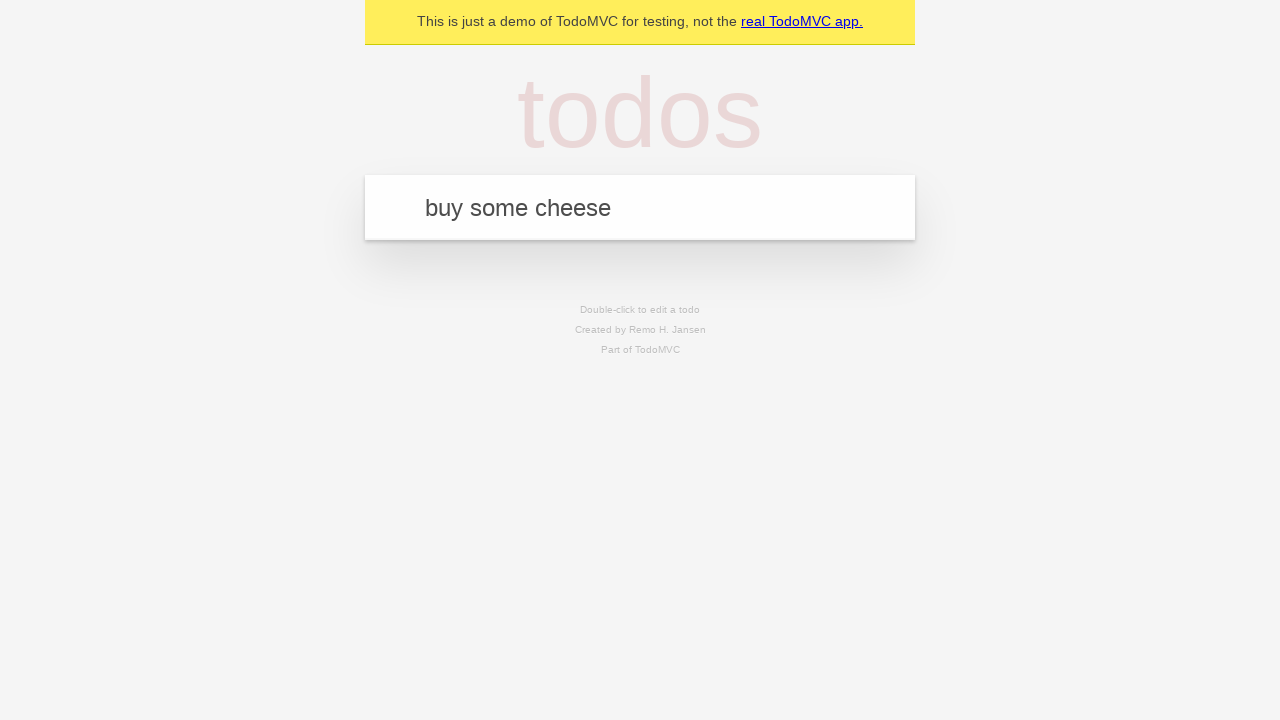

Pressed Enter to add first todo item on internal:attr=[placeholder="What needs to be done?"i]
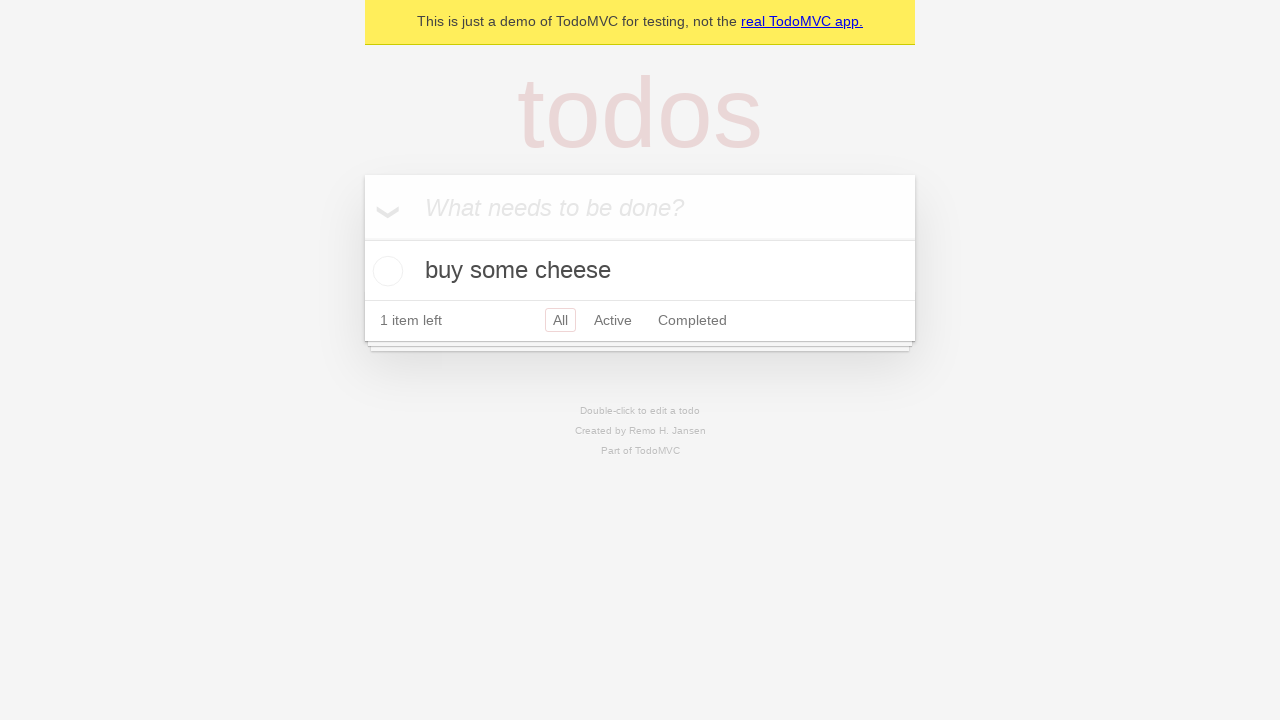

Waited for todo counter to appear
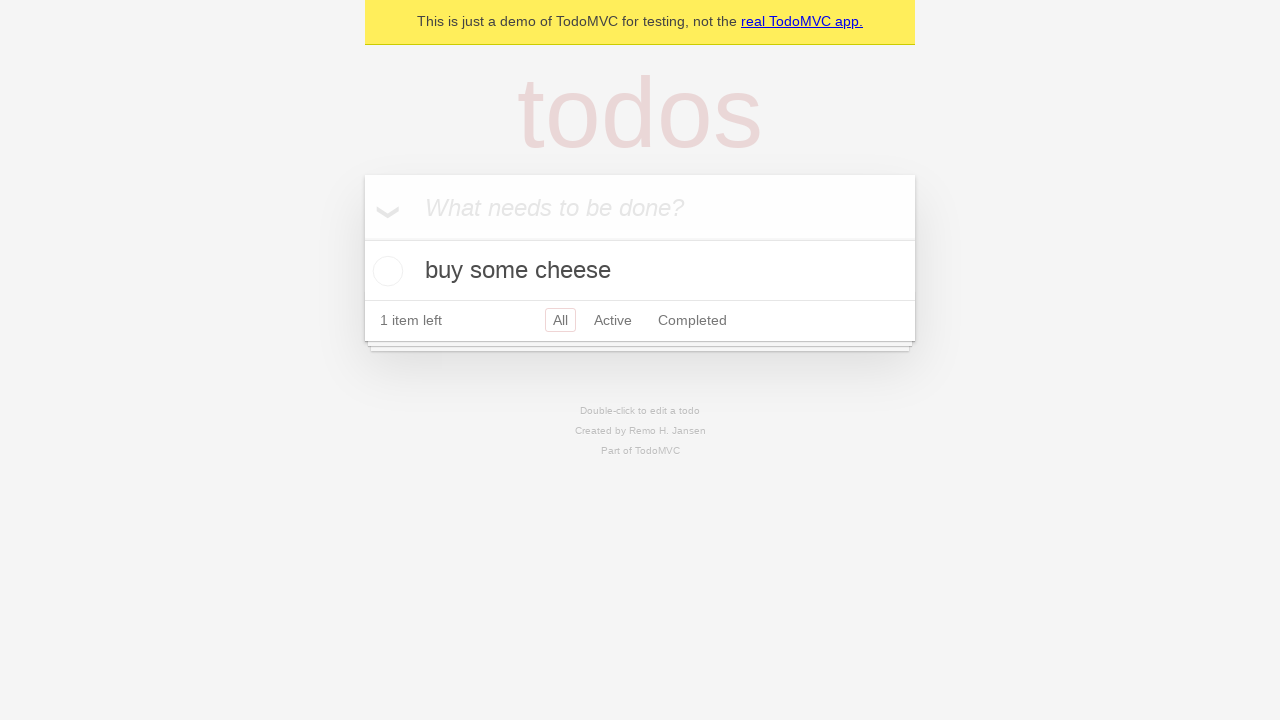

Filled input field with 'feed the cat' on internal:attr=[placeholder="What needs to be done?"i]
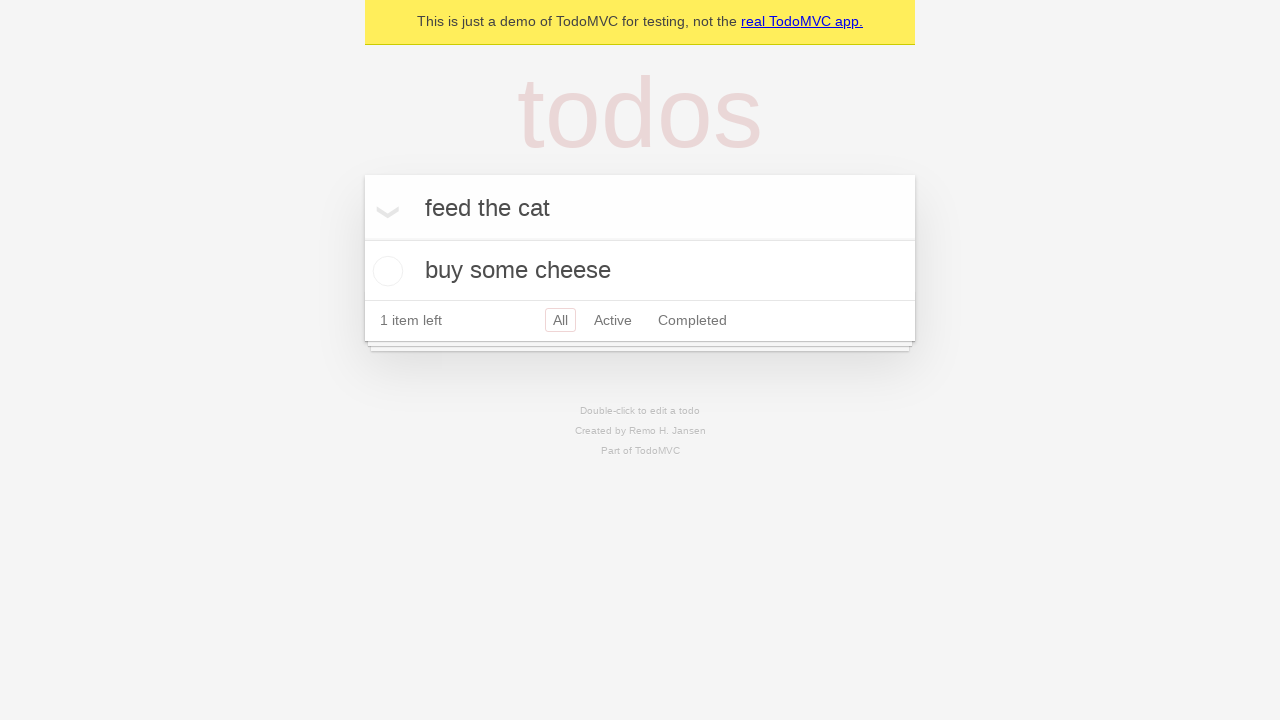

Pressed Enter to add second todo item on internal:attr=[placeholder="What needs to be done?"i]
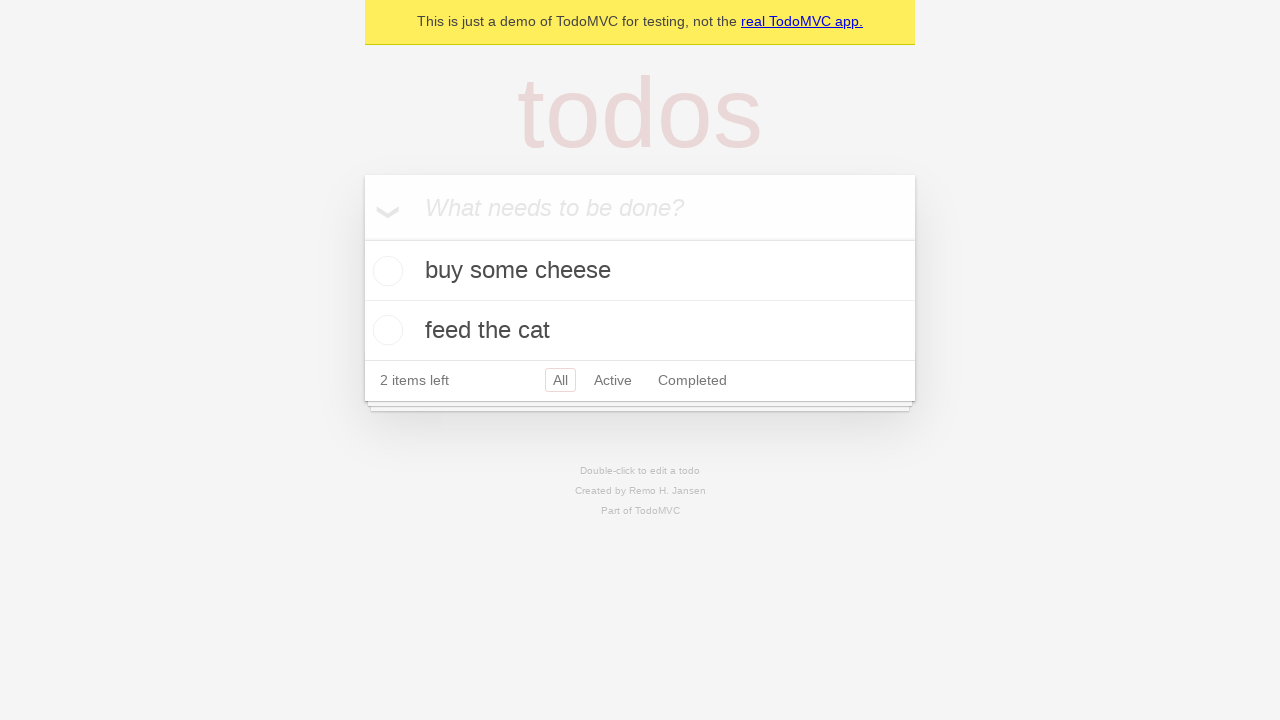

Waited for todo counter to update with new count
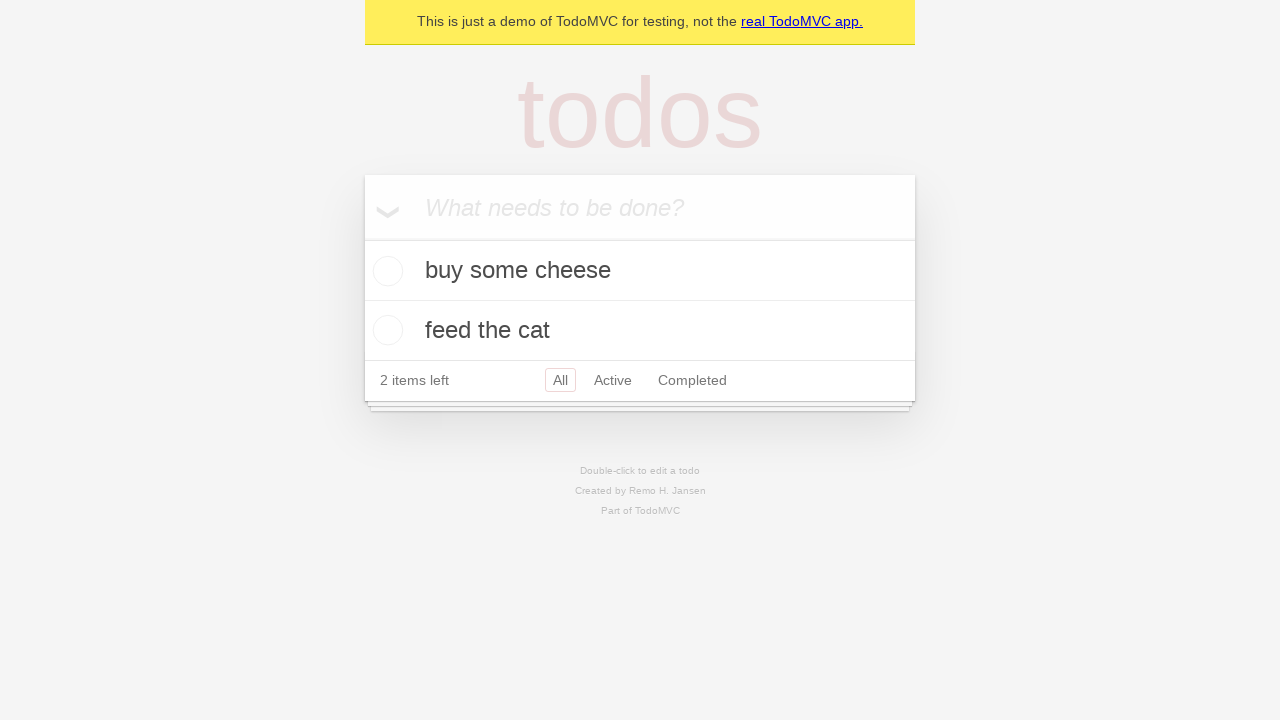

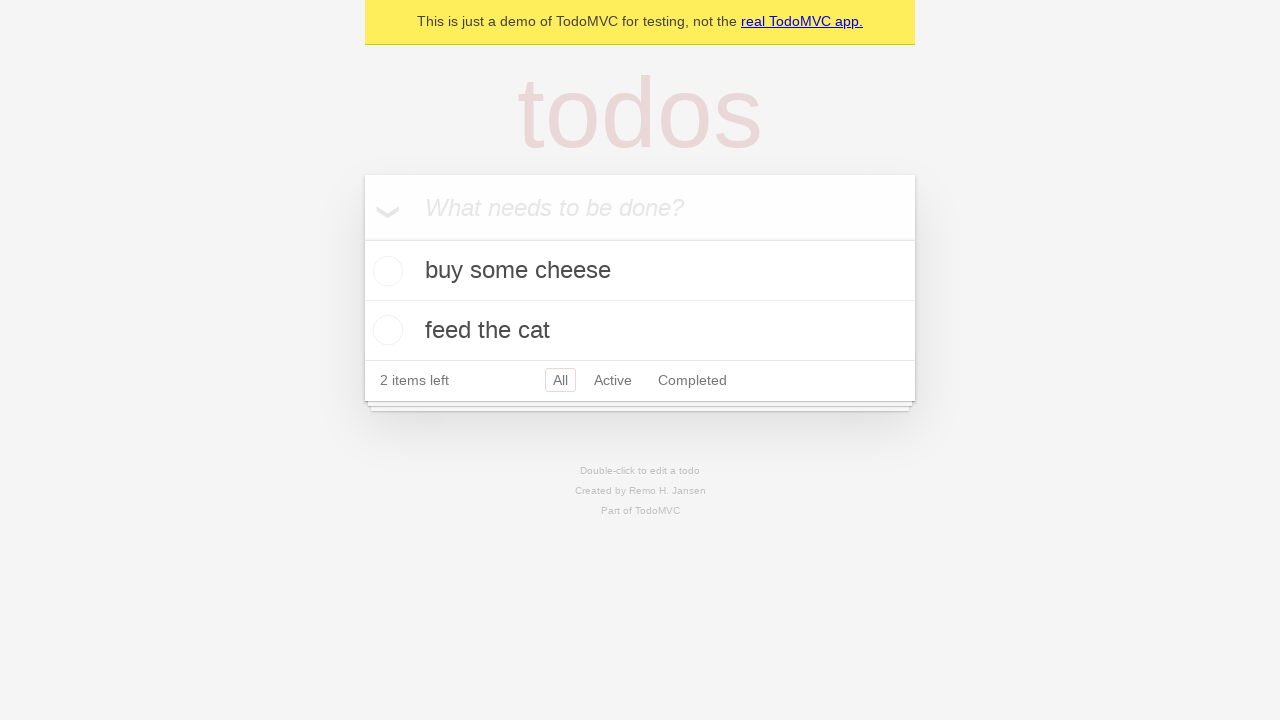